Tests navigation by clicking the "Home" link on the inputs page and verifies the page title changes to "Practice"

Starting URL: https://practice.cydeo.com/inputs

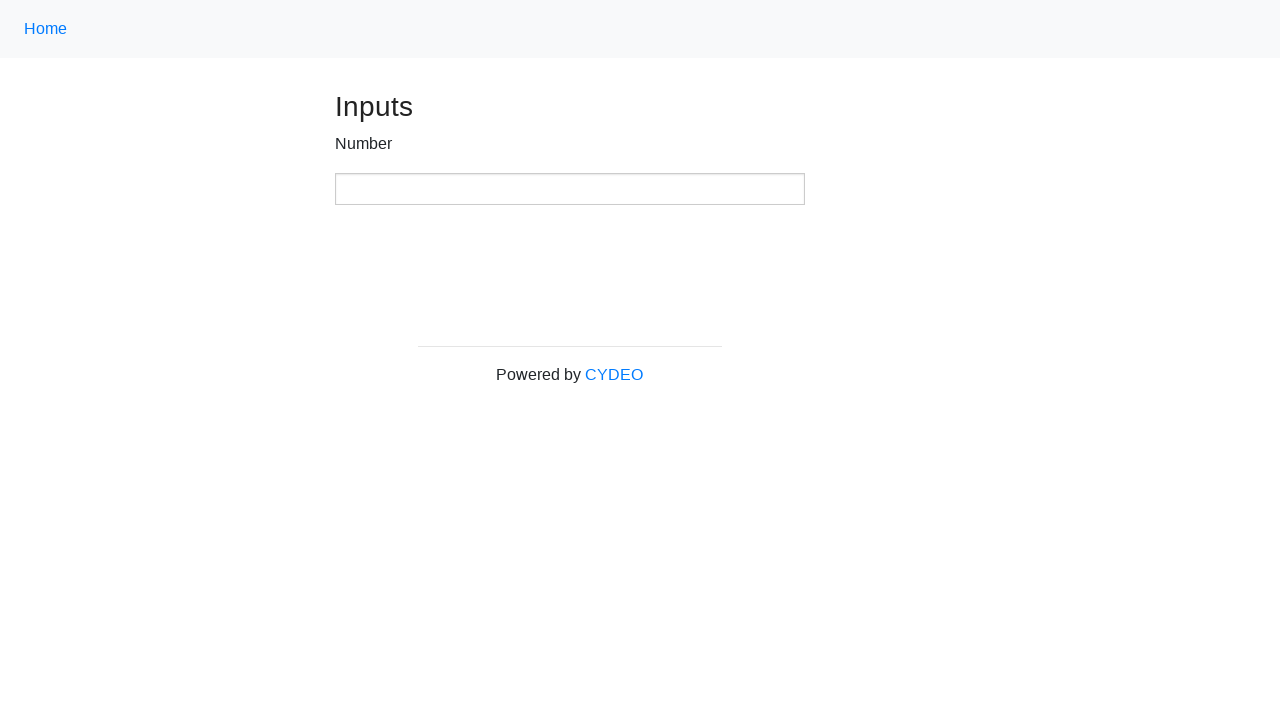

Clicked the Home navigation link at (46, 29) on a.nav-link
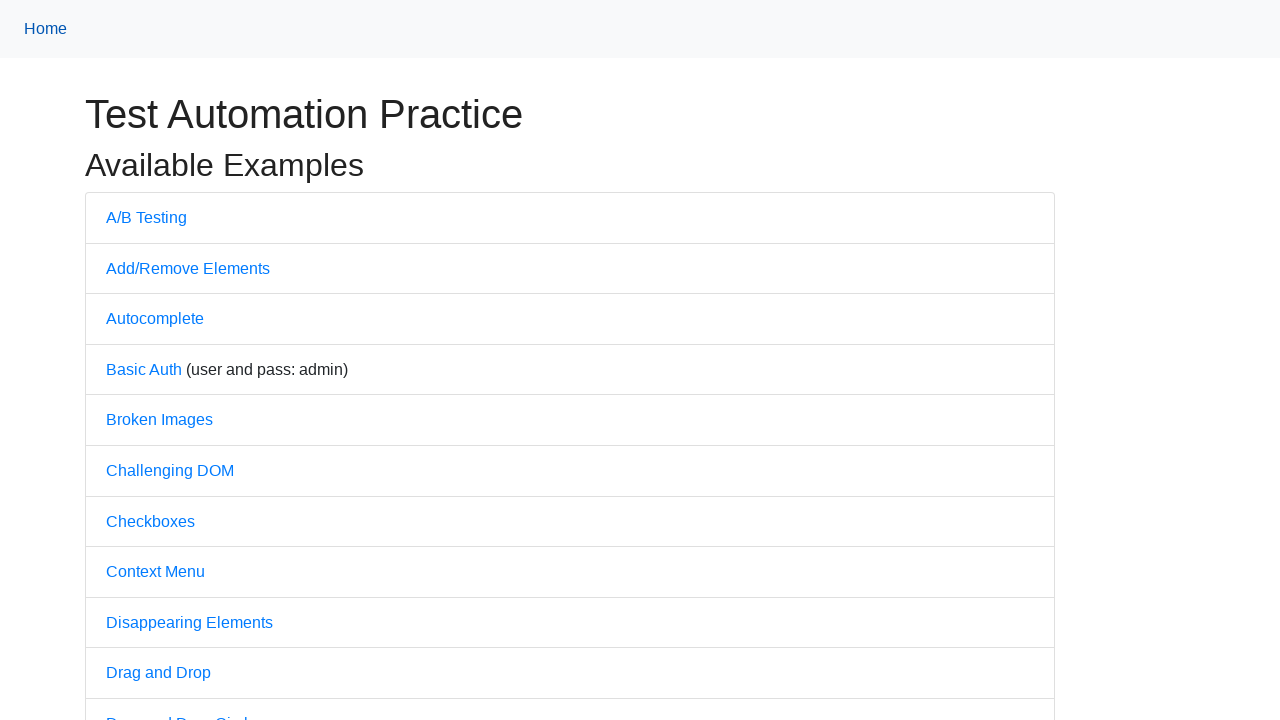

Waited for page load state to complete
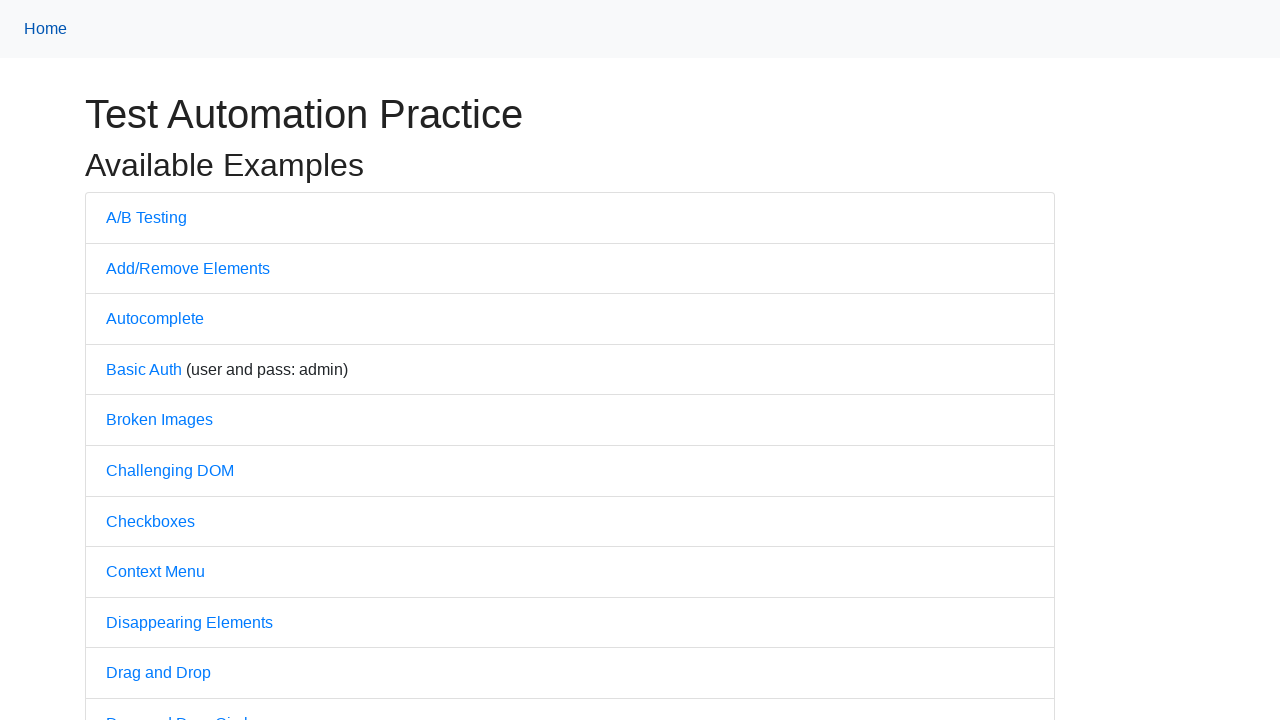

Verified page title changed to 'Practice'
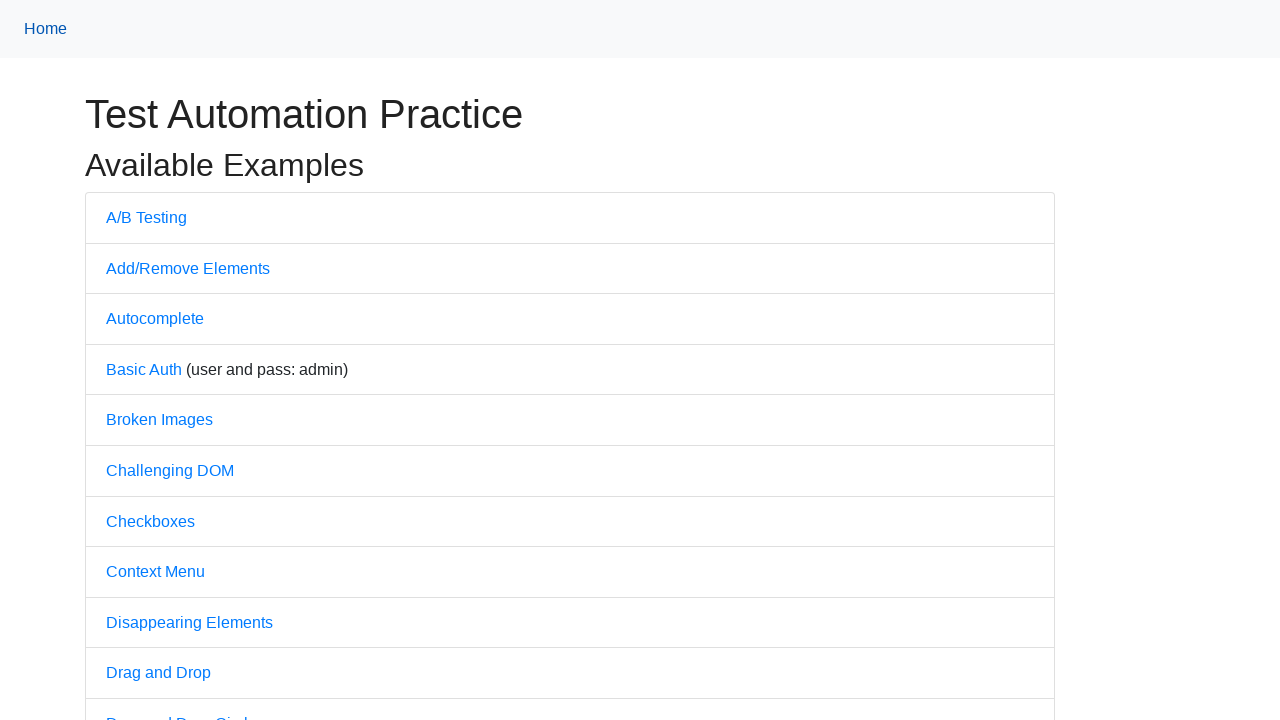

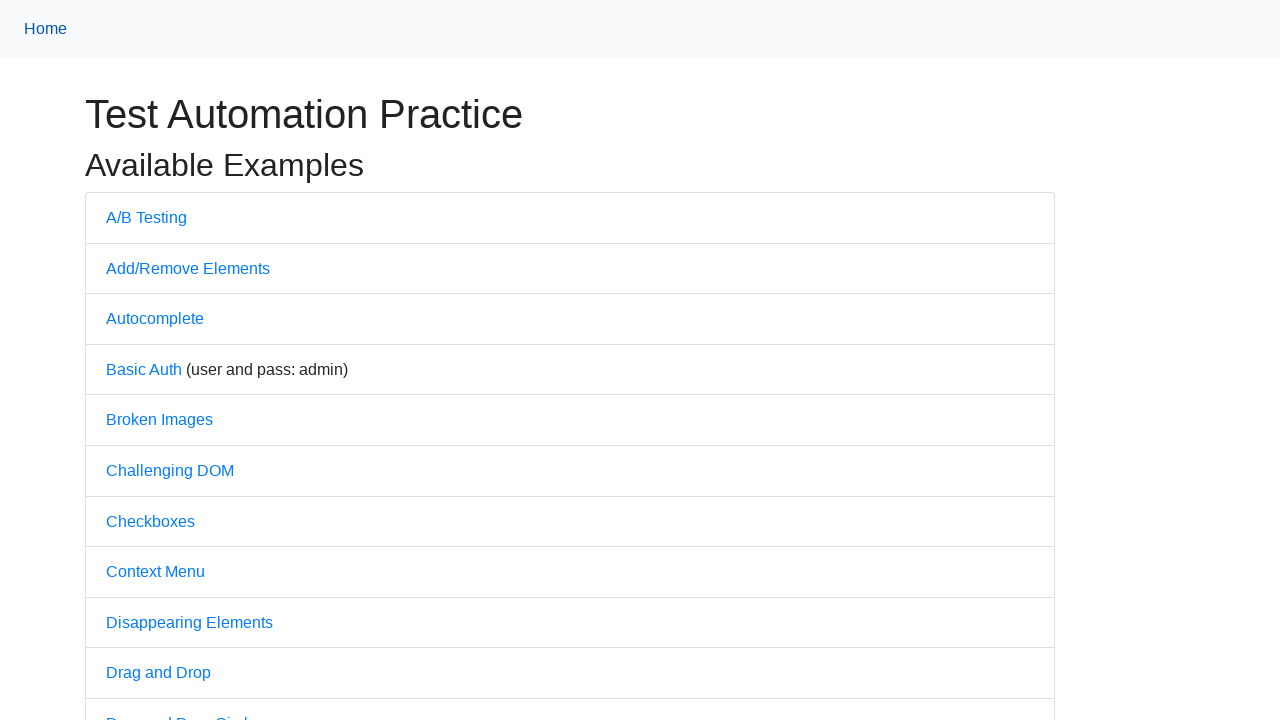